Tests dropdown selection functionality by switching to an iframe, selecting an option from a dropdown menu by index, and checking if it supports multiple selections

Starting URL: https://www.w3schools.com/tags/tryit.asp?filename=tryhtml_select

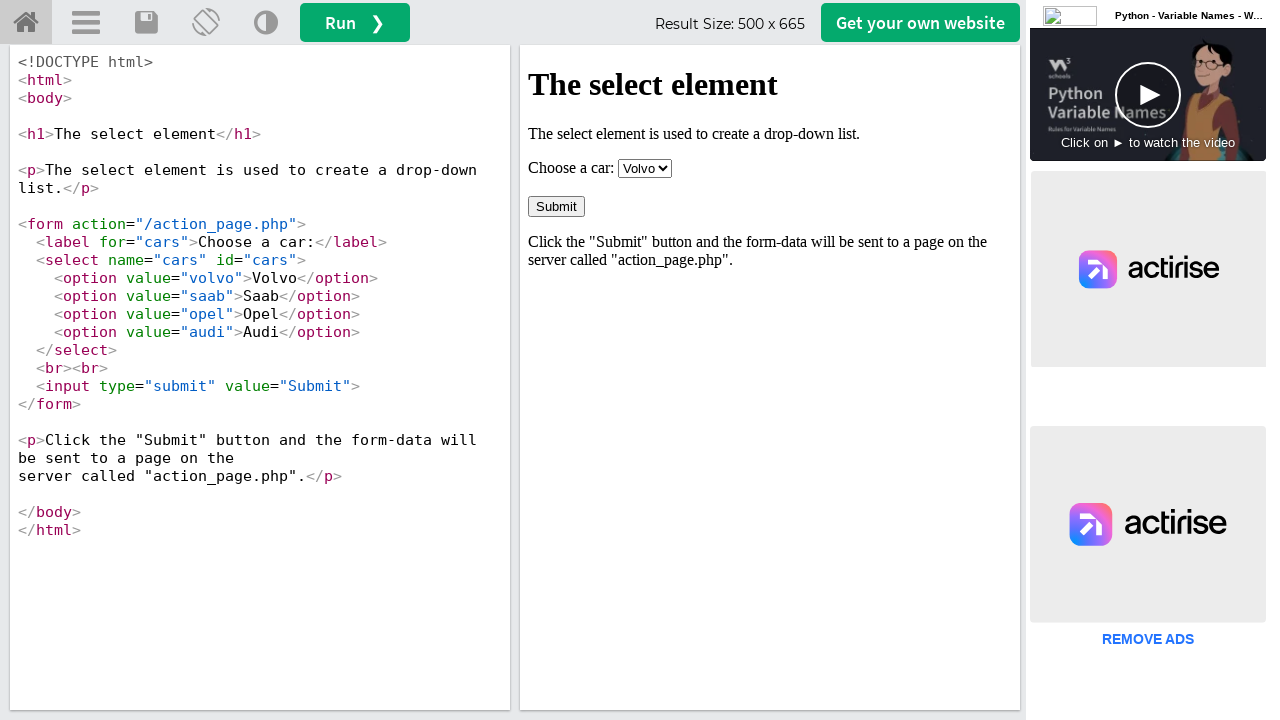

Switched to iframe at index 1
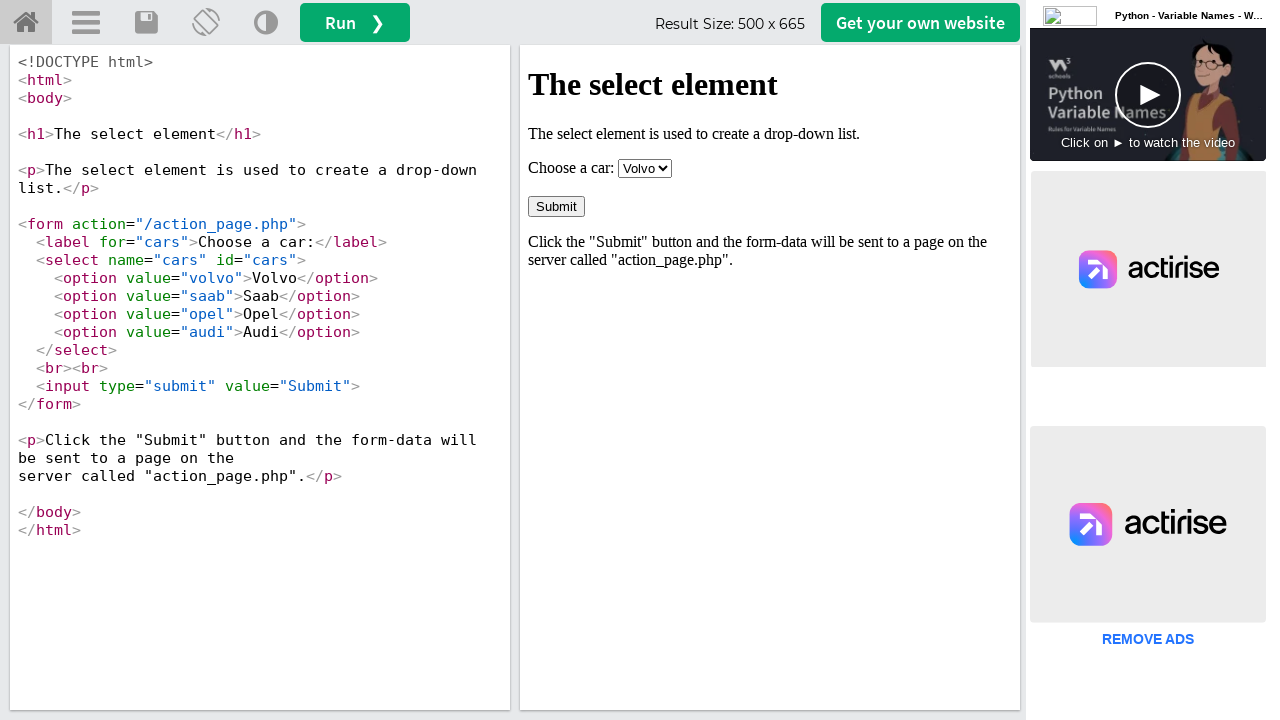

Selected option at index 2 from dropdown with id 'cars'
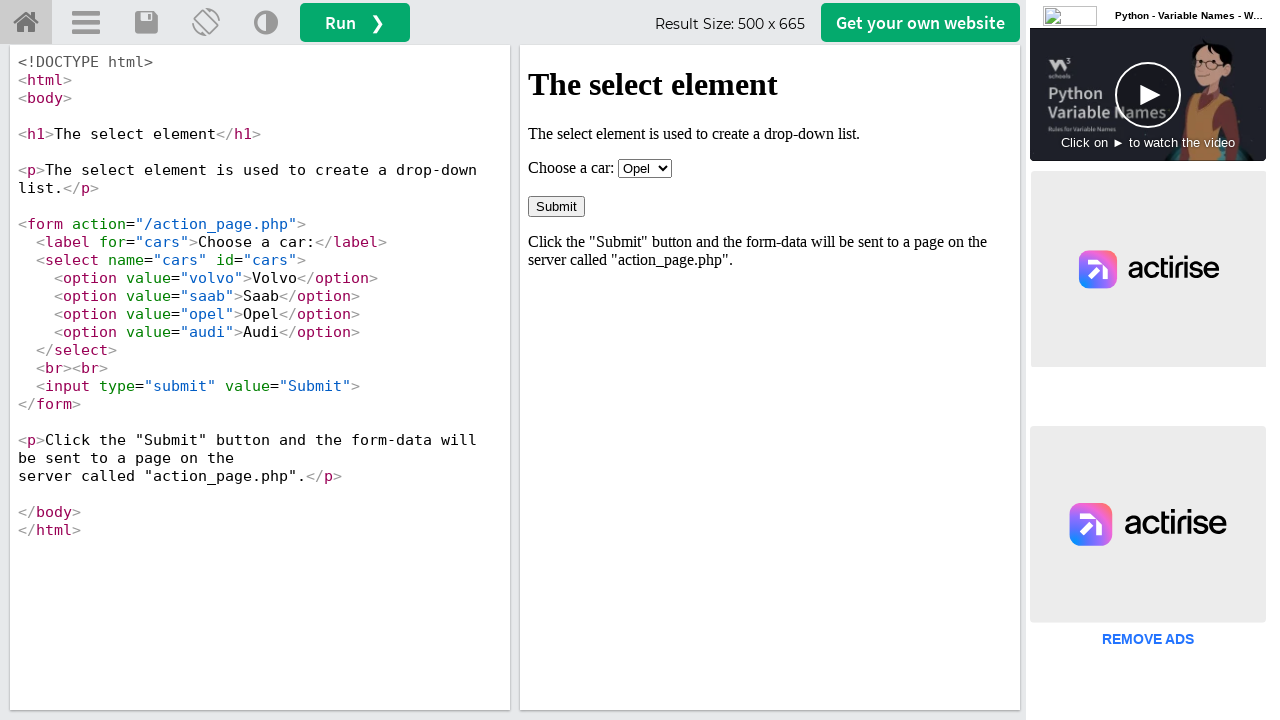

Evaluated multiple attribute on dropdown element
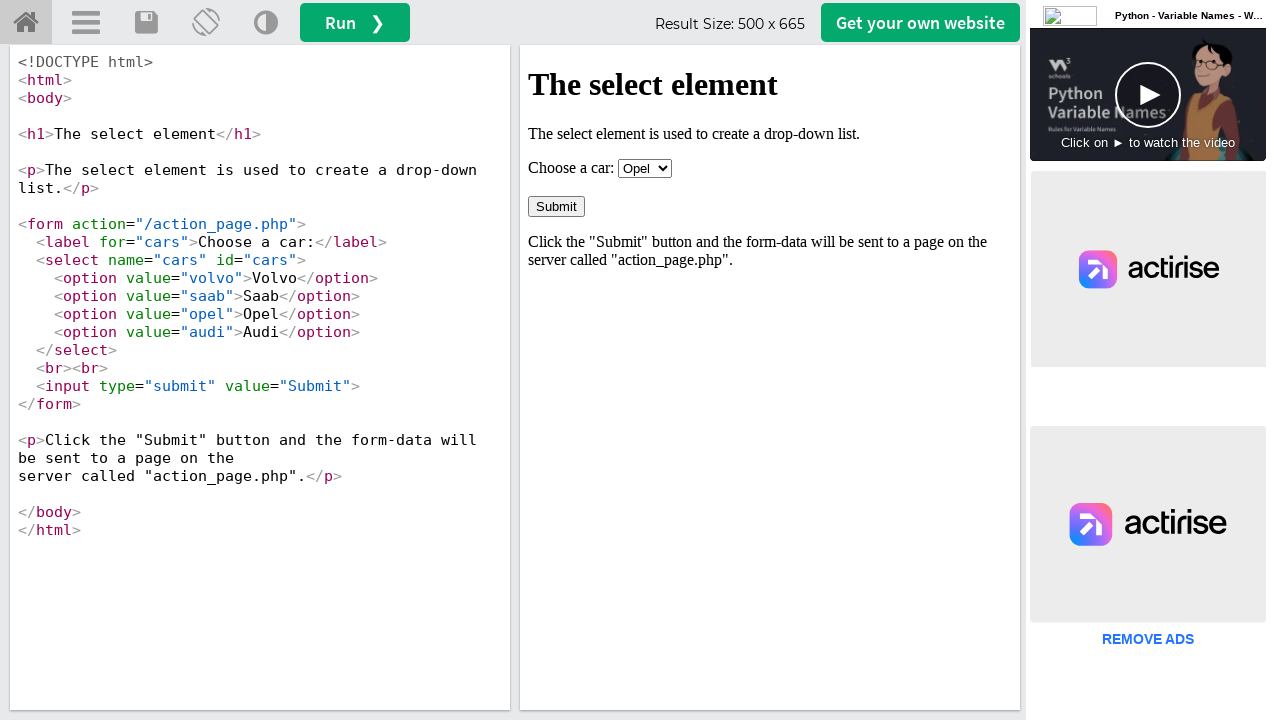

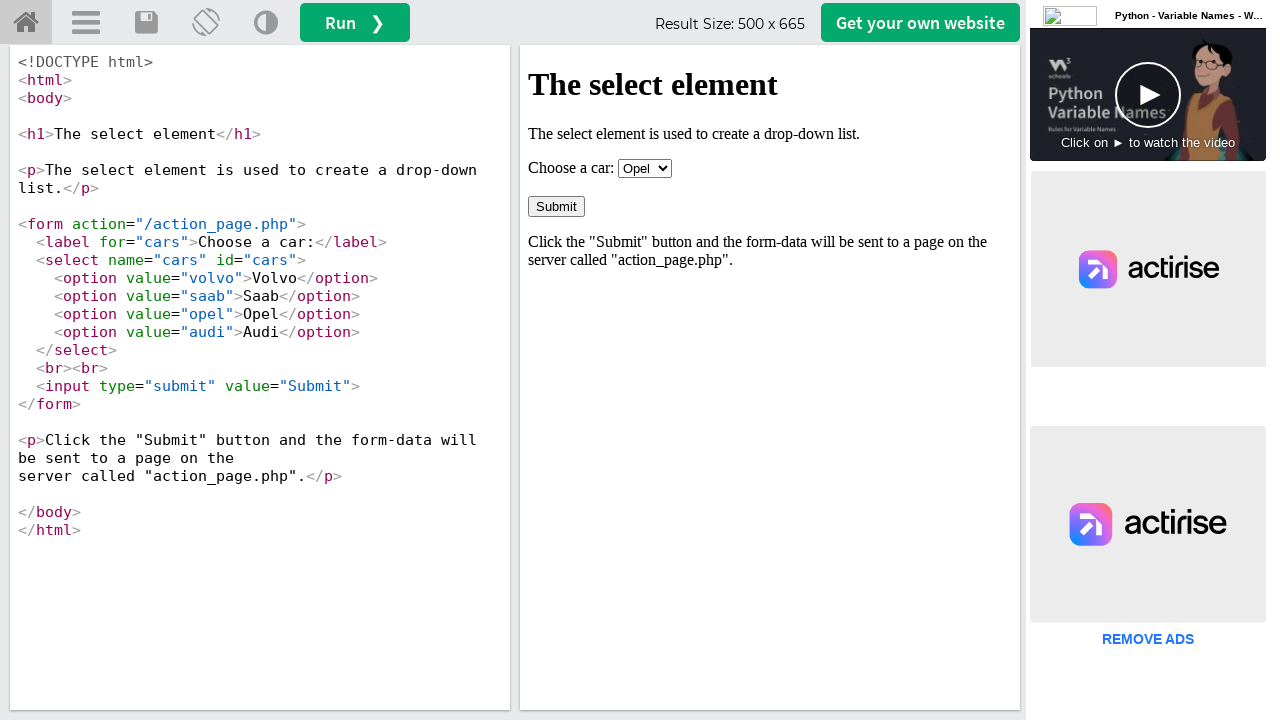